Tests dropdown select functionality by selecting options by value, visible text, and index

Starting URL: https://bonigarcia.dev/selenium-webdriver-java/web-form.html

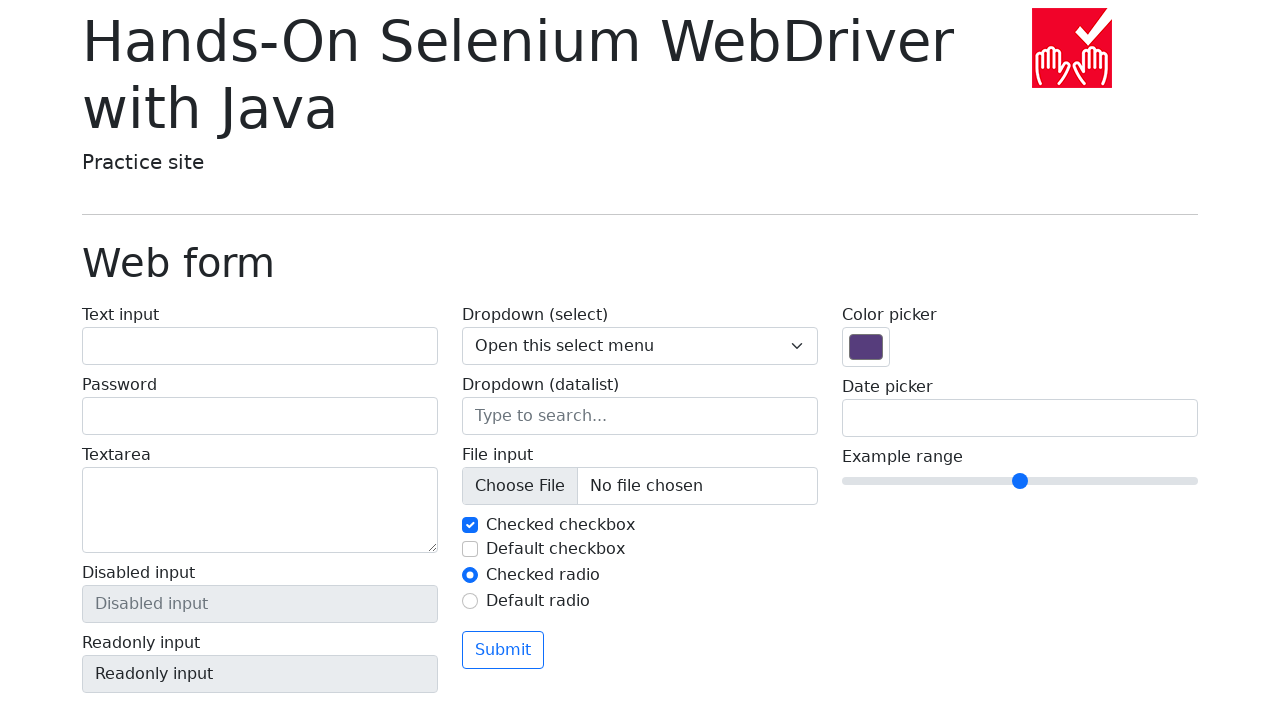

Selected dropdown option by value '2' on select[name='my-select']
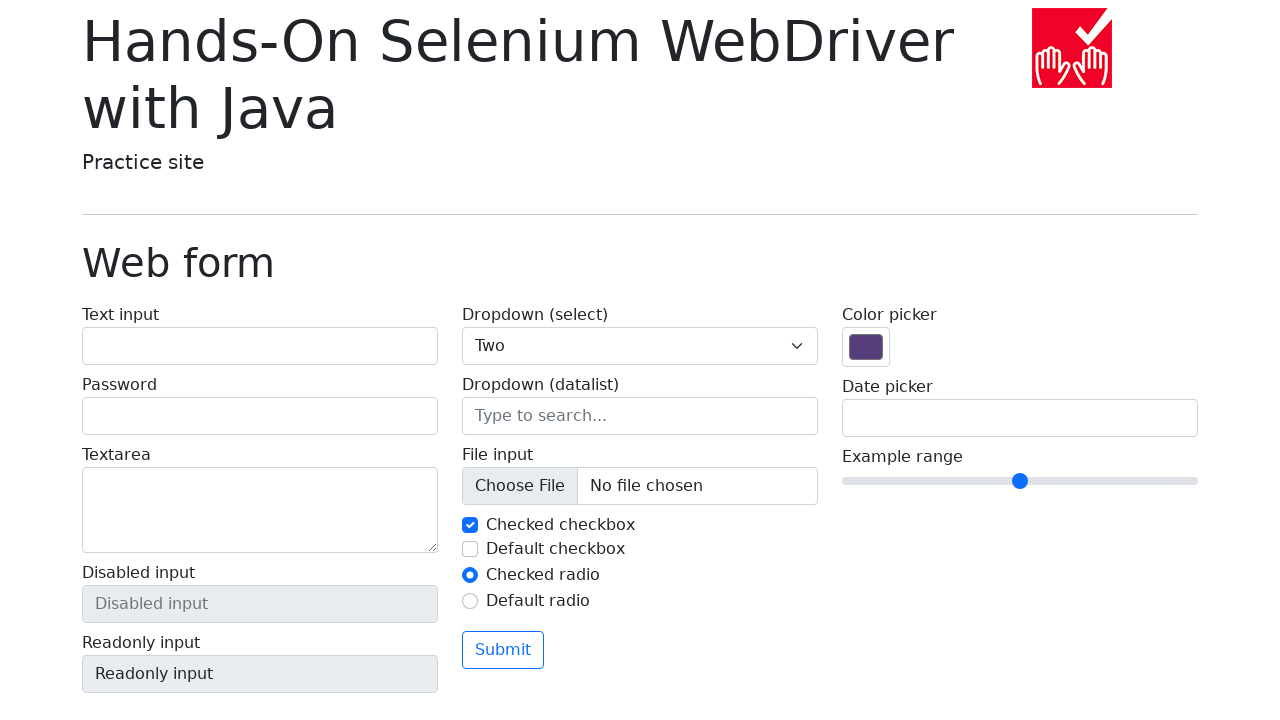

Selected dropdown option by visible text 'Three' on select[name='my-select']
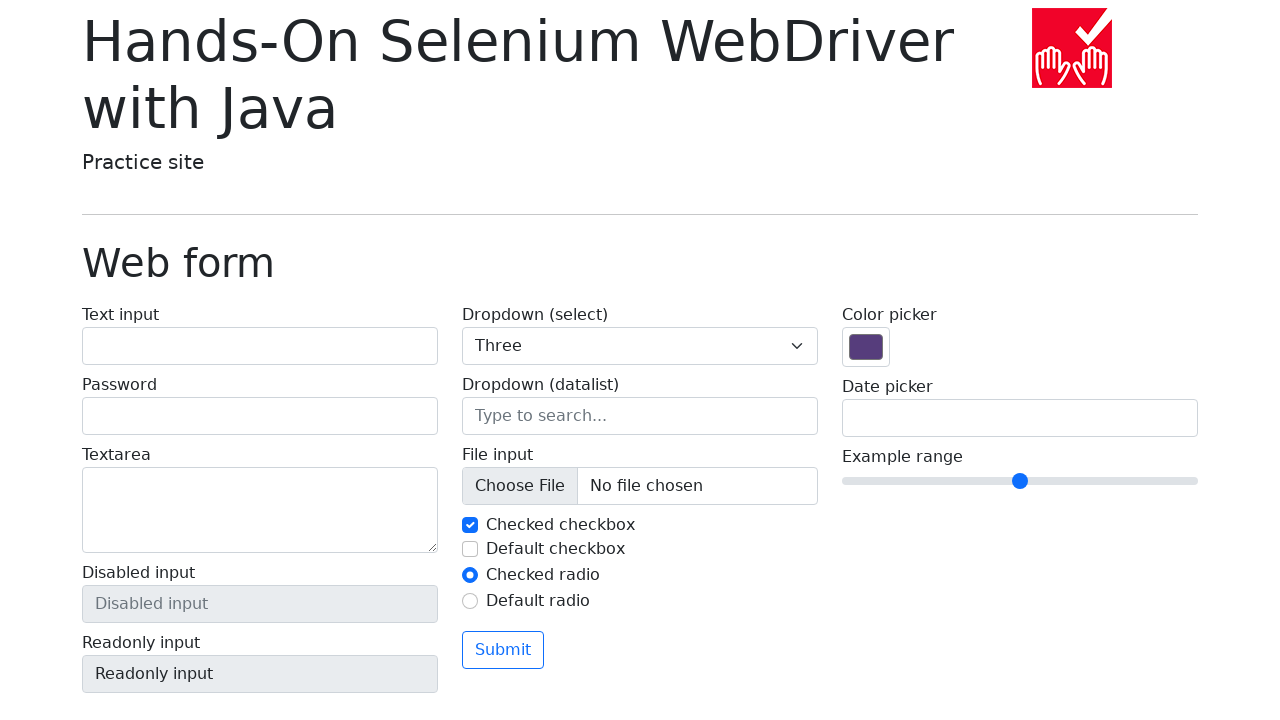

Selected dropdown option by index 1 (second option) on select[name='my-select']
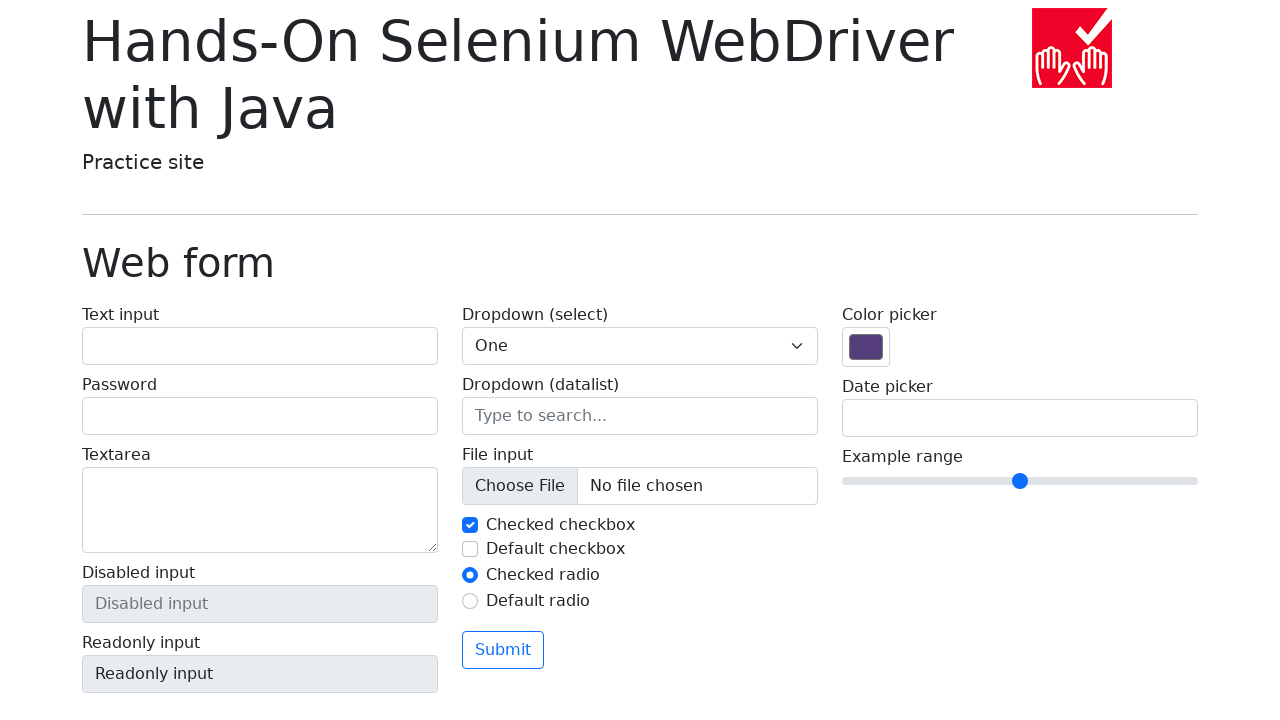

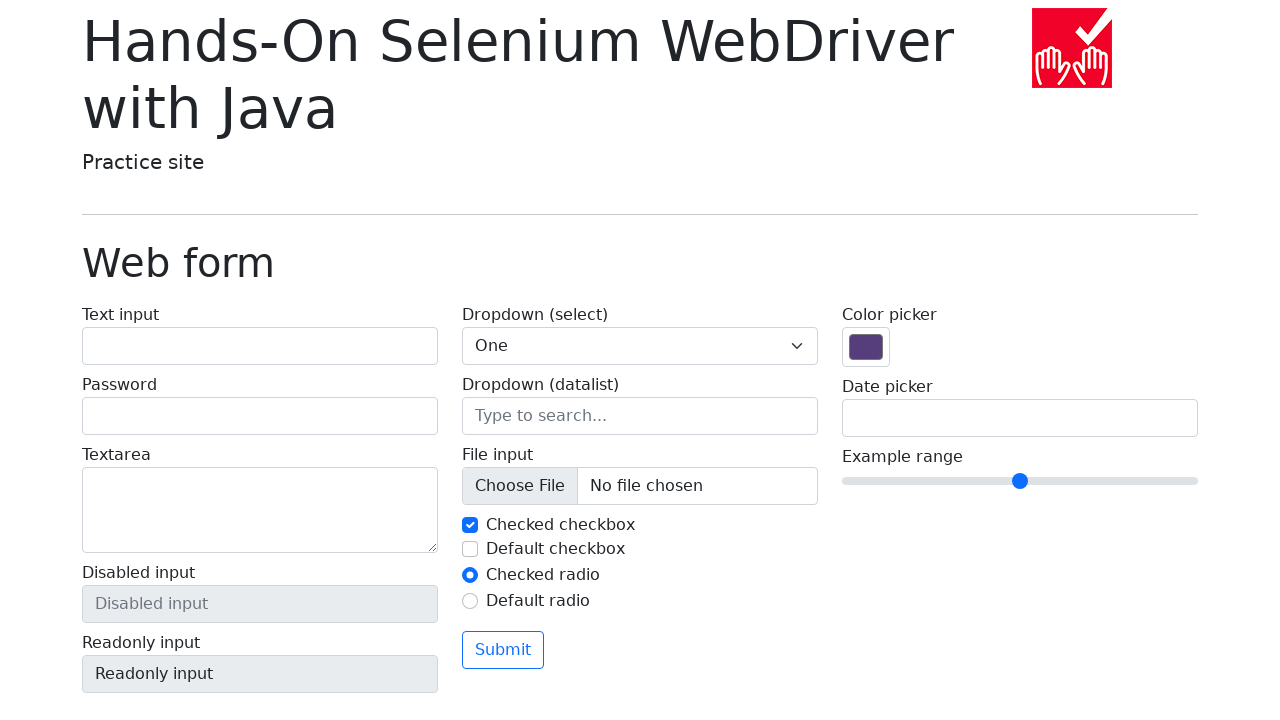